Tests iframe navigation by locating a nested frame named 'frame-middle', finding a content element within it, performing a double-click action, and verifying the text content equals 'middle'.

Starting URL: https://the-internet.herokuapp.com/nested_frames

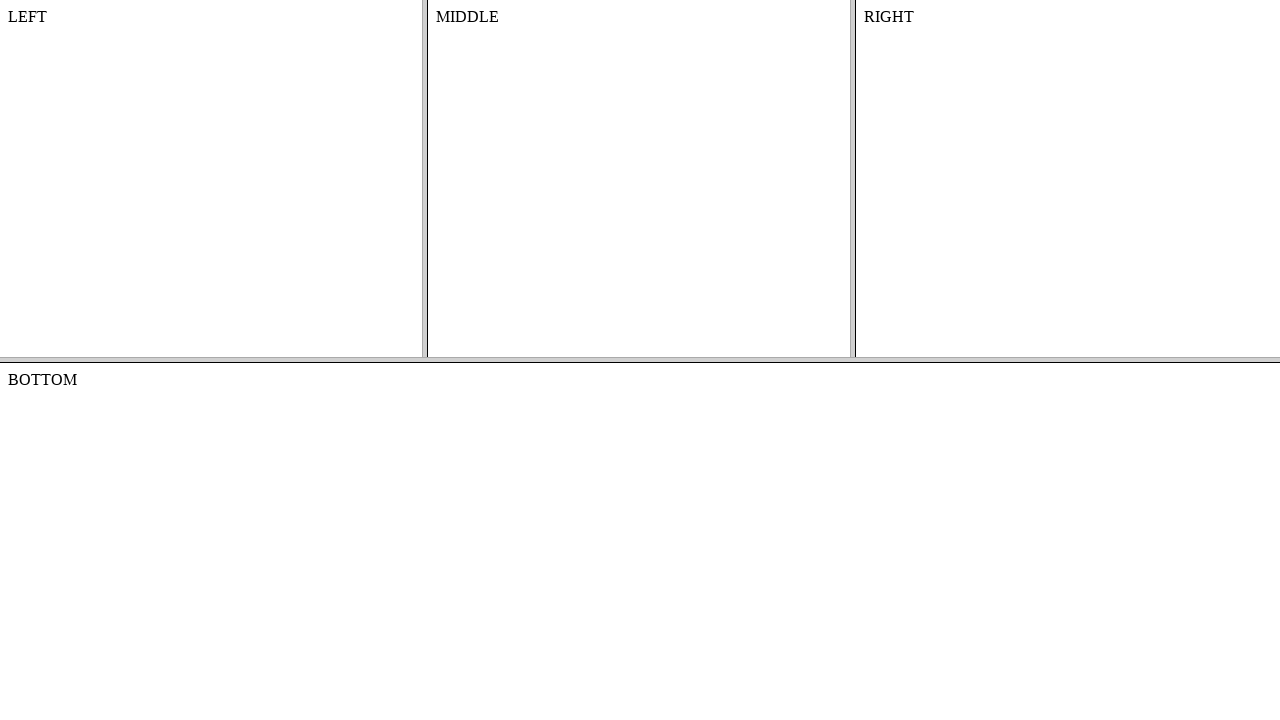

Located iframe element named 'frame-middle'
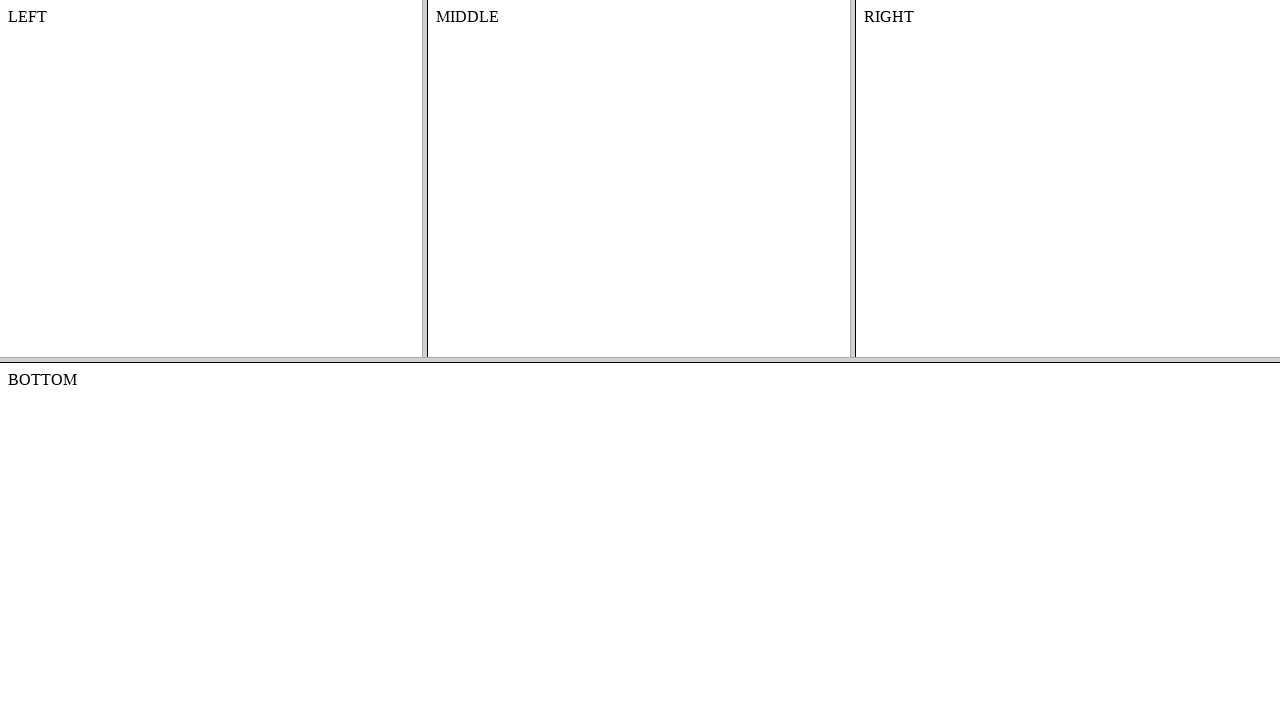

Located content element with id 'content' within frame-middle
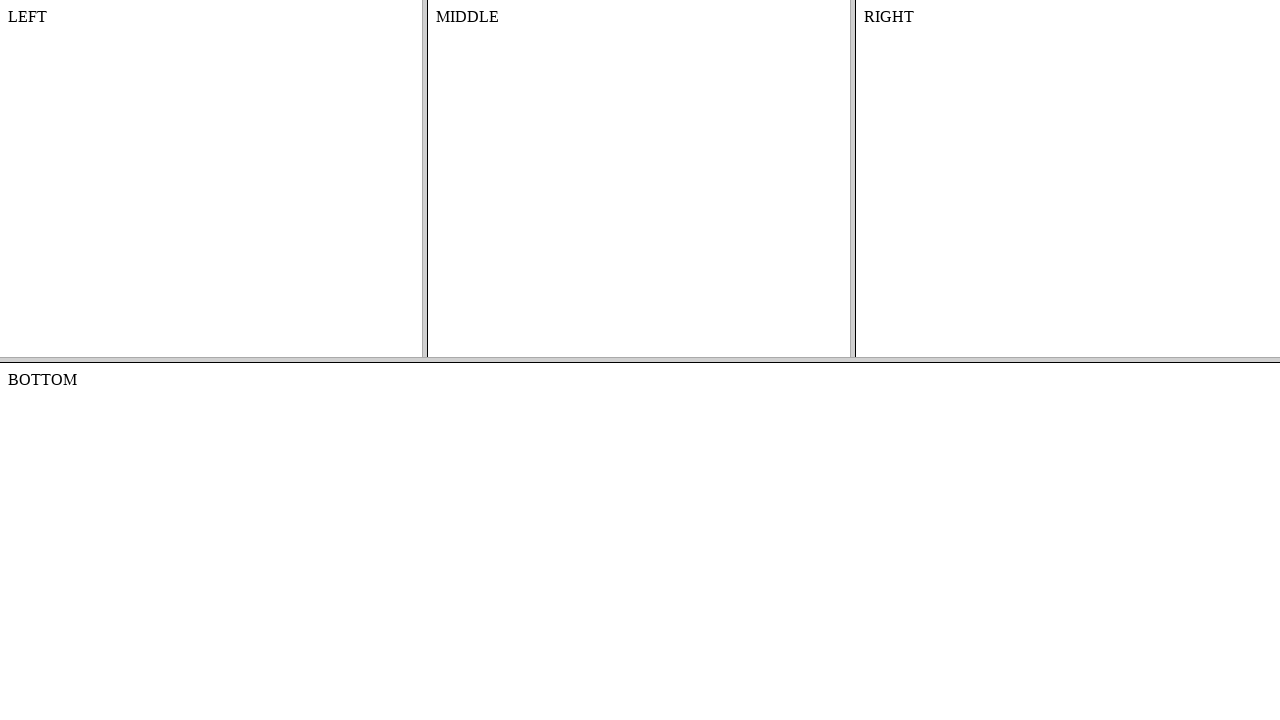

Performed double-click action on content element at (639, 17) on #content
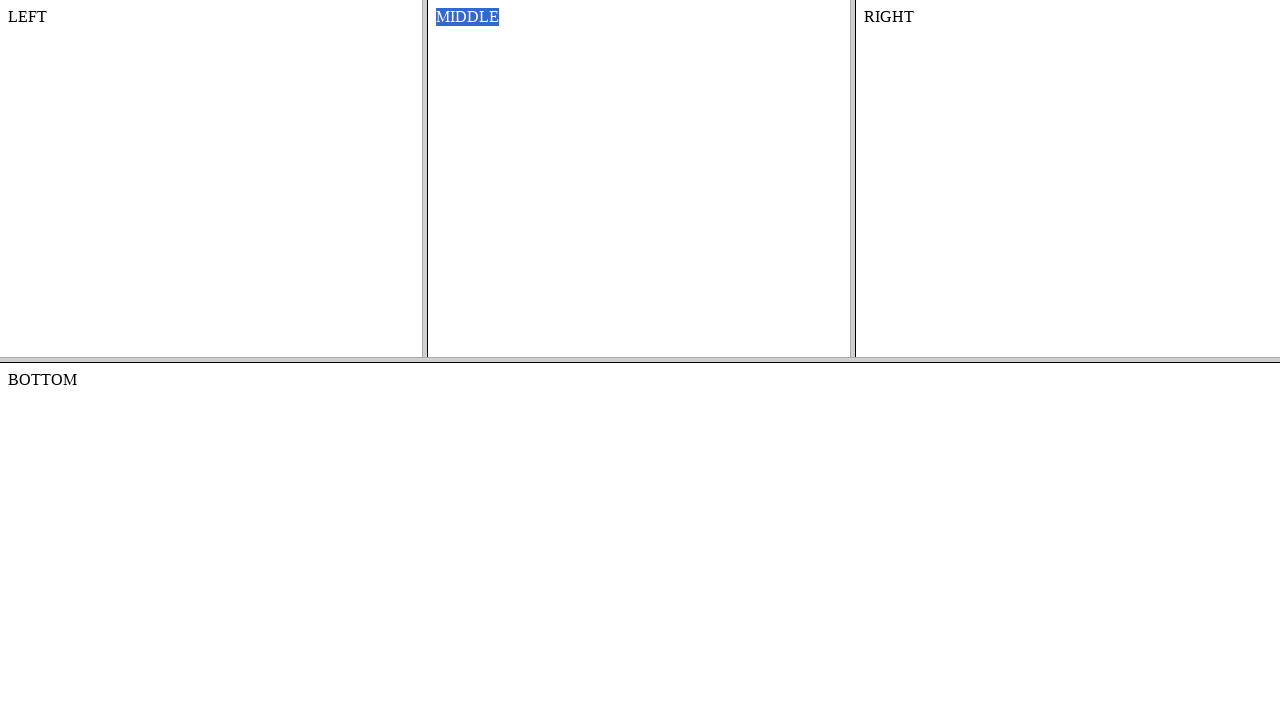

Retrieved inner text from content element
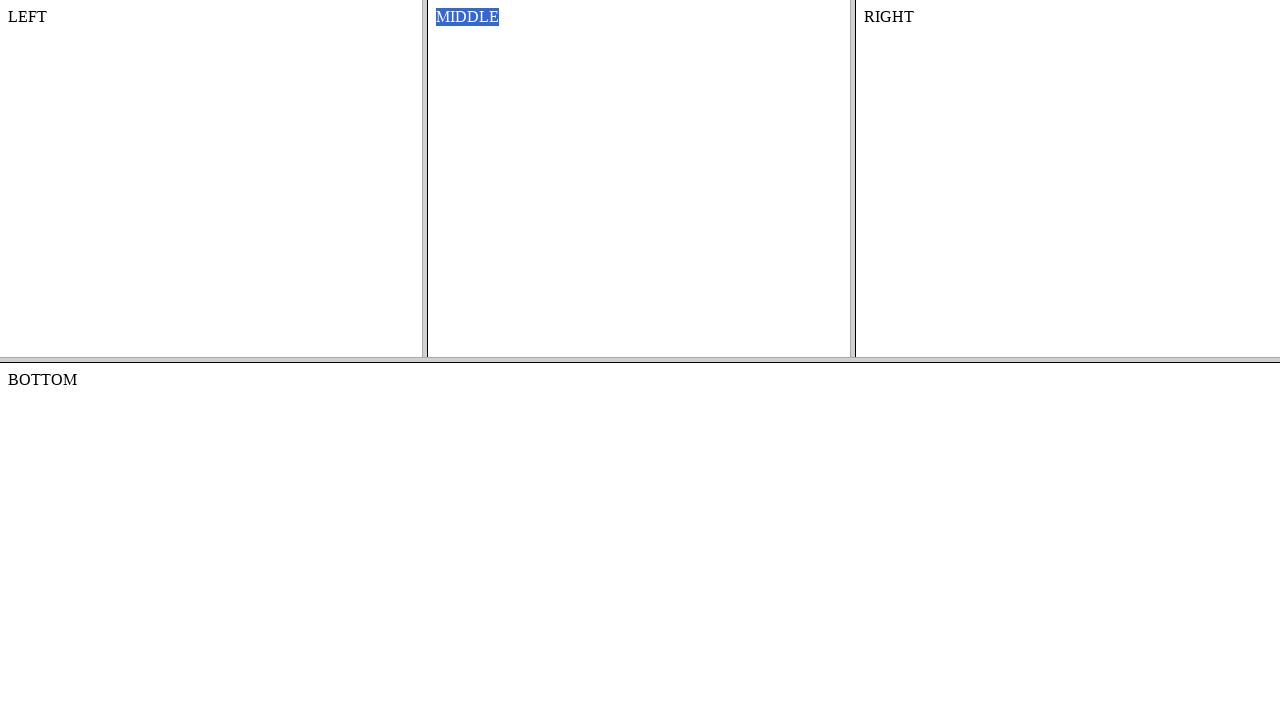

Verified text content equals 'middle'
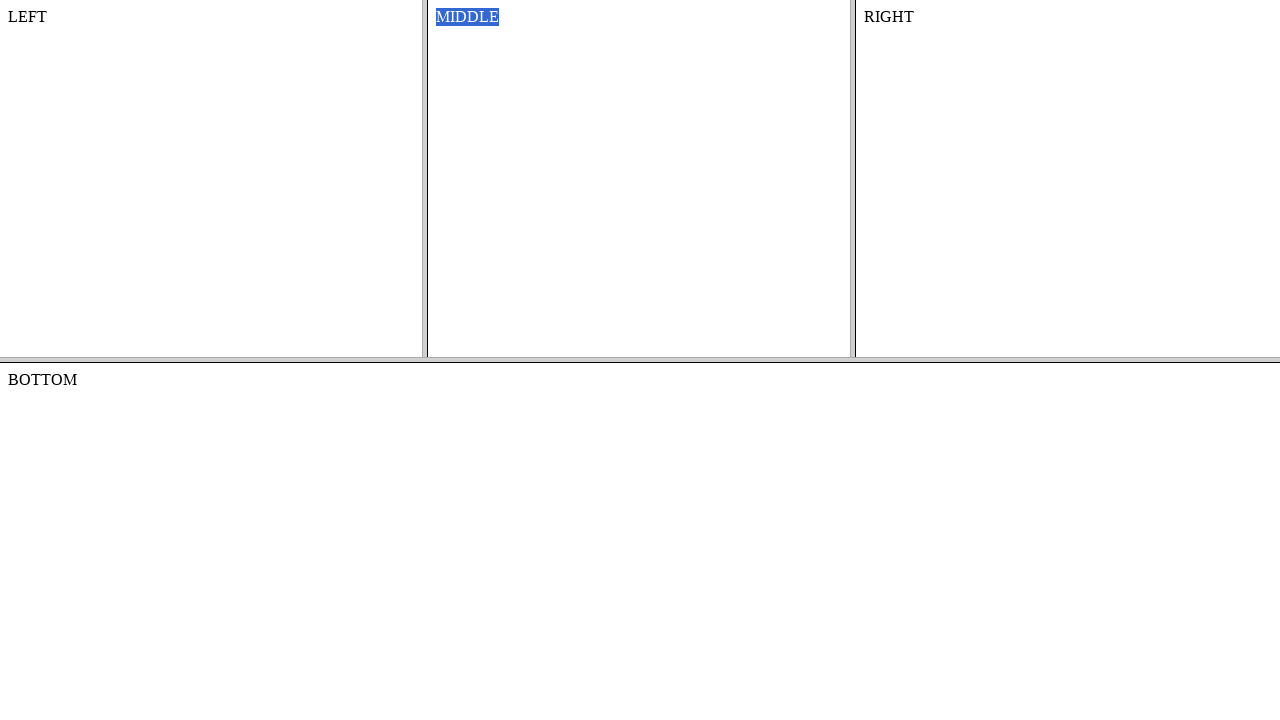

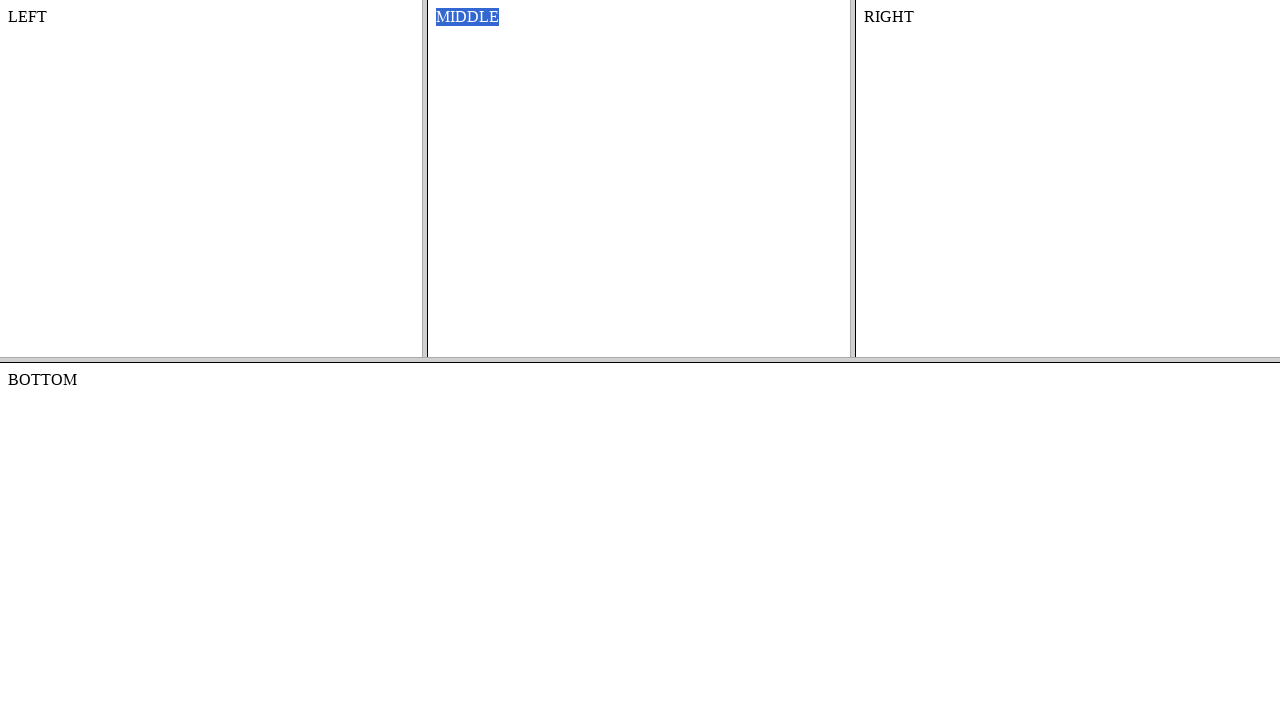